Tests the small modal dialog functionality by opening and closing it

Starting URL: https://demoqa.com/modal-dialogs

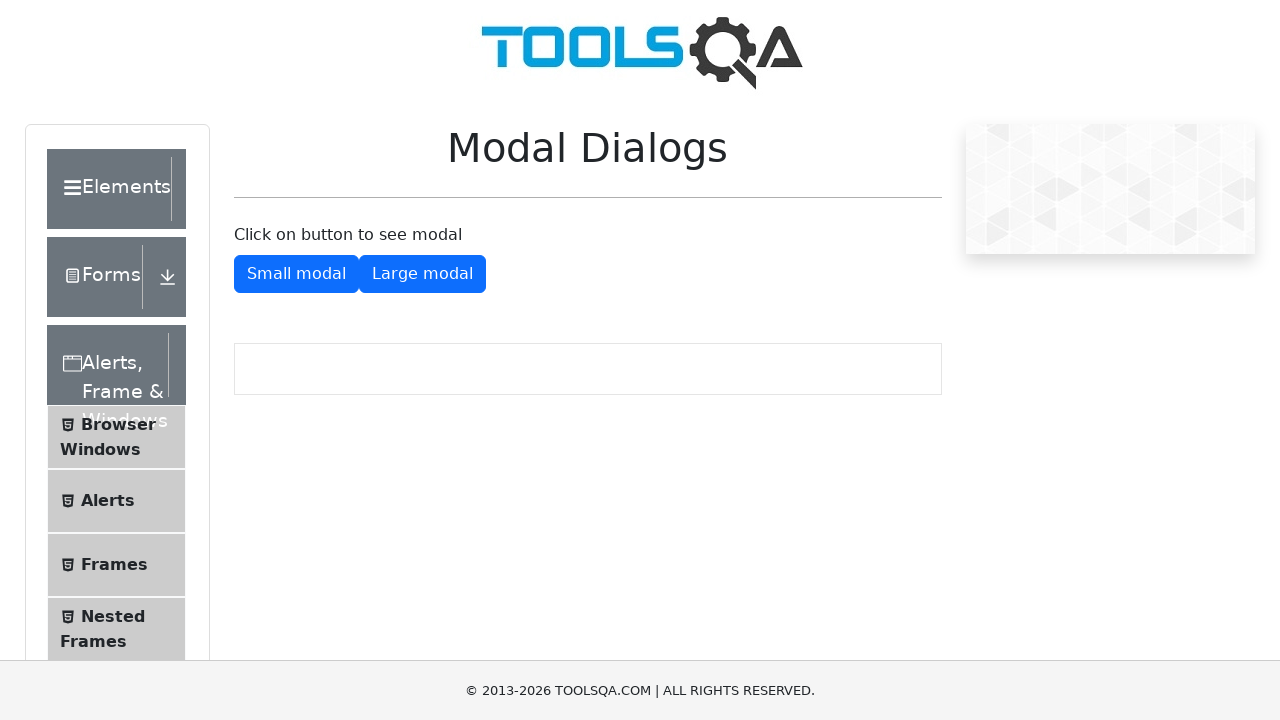

Clicked 'Show Small Modal' button at (296, 274) on button#showSmallModal
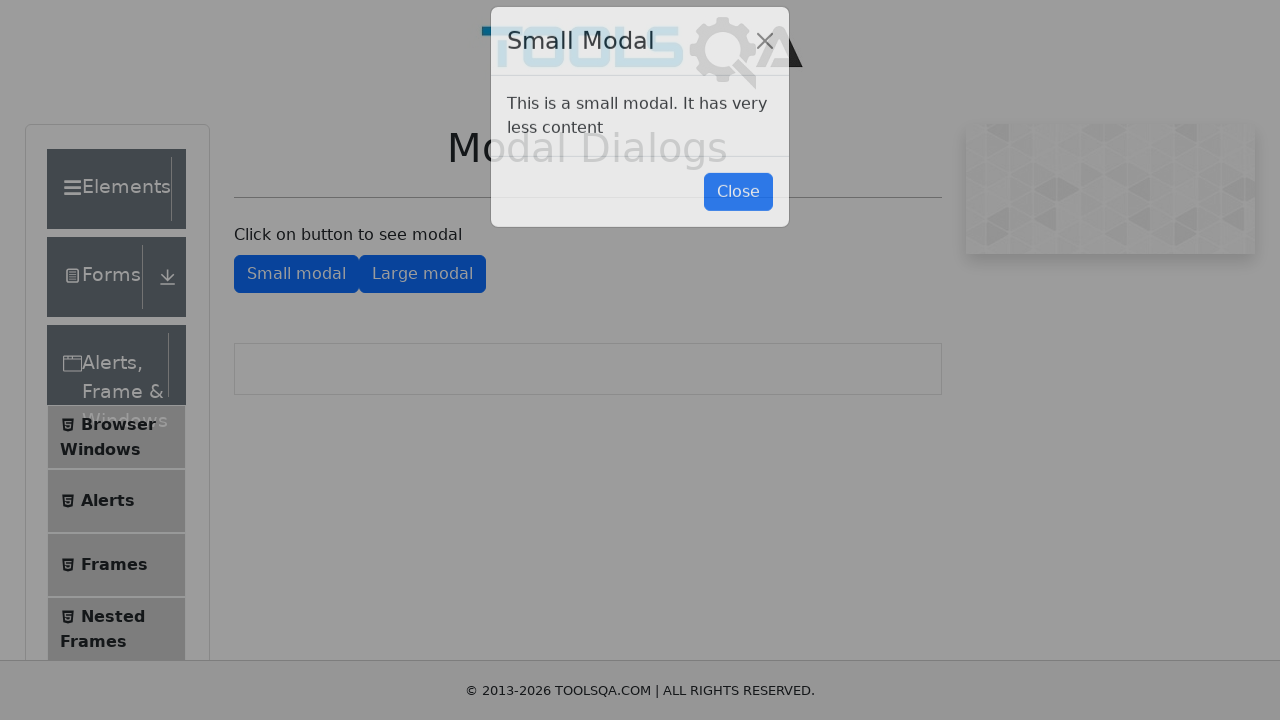

Small modal dialog appeared and is visible
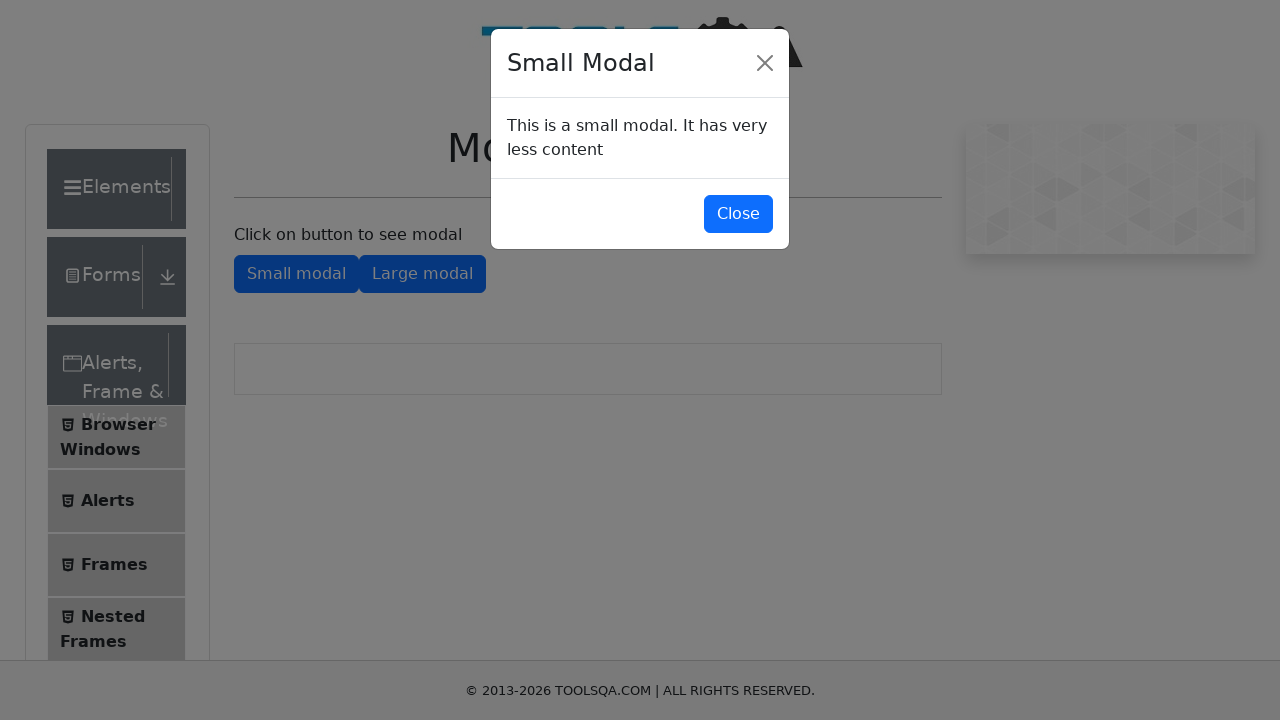

Clicked 'Close' button on the small modal at (738, 214) on button#closeSmallModal
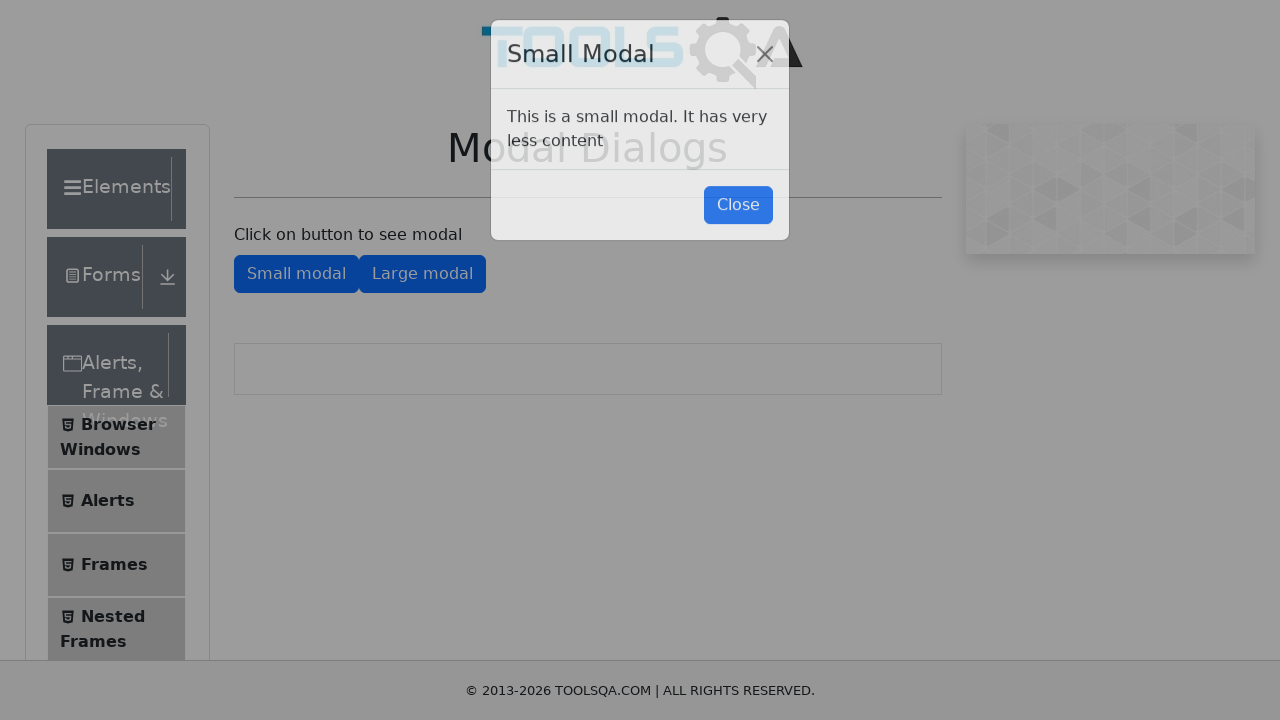

Small modal dialog closed and is no longer visible
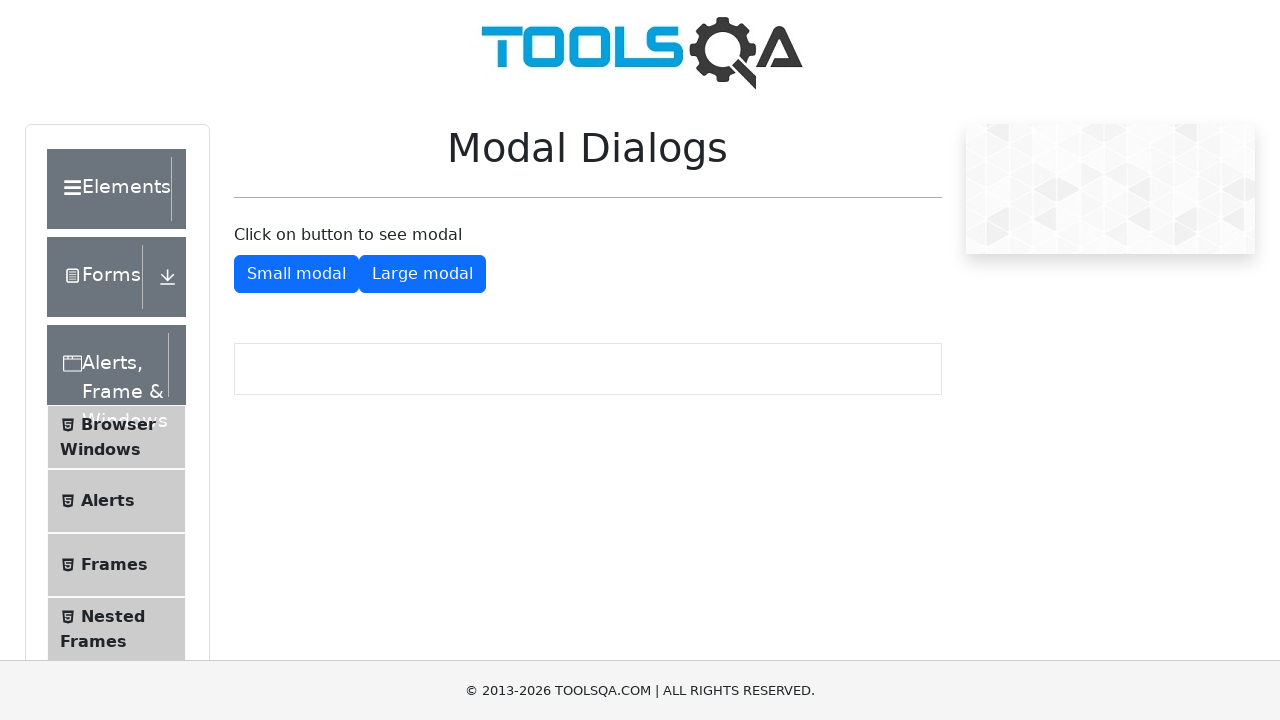

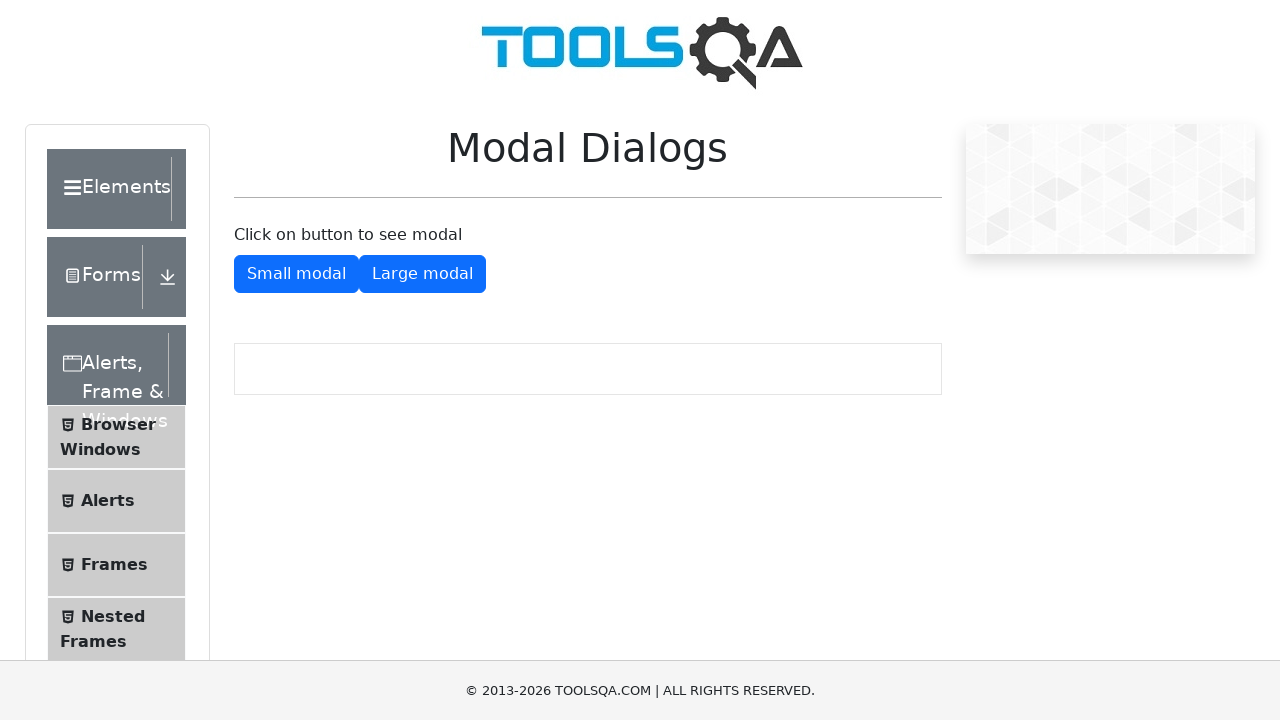